Tests sorting a text column (Email) in ascending order by clicking the column header and verifying the values are sorted correctly

Starting URL: http://the-internet.herokuapp.com/tables

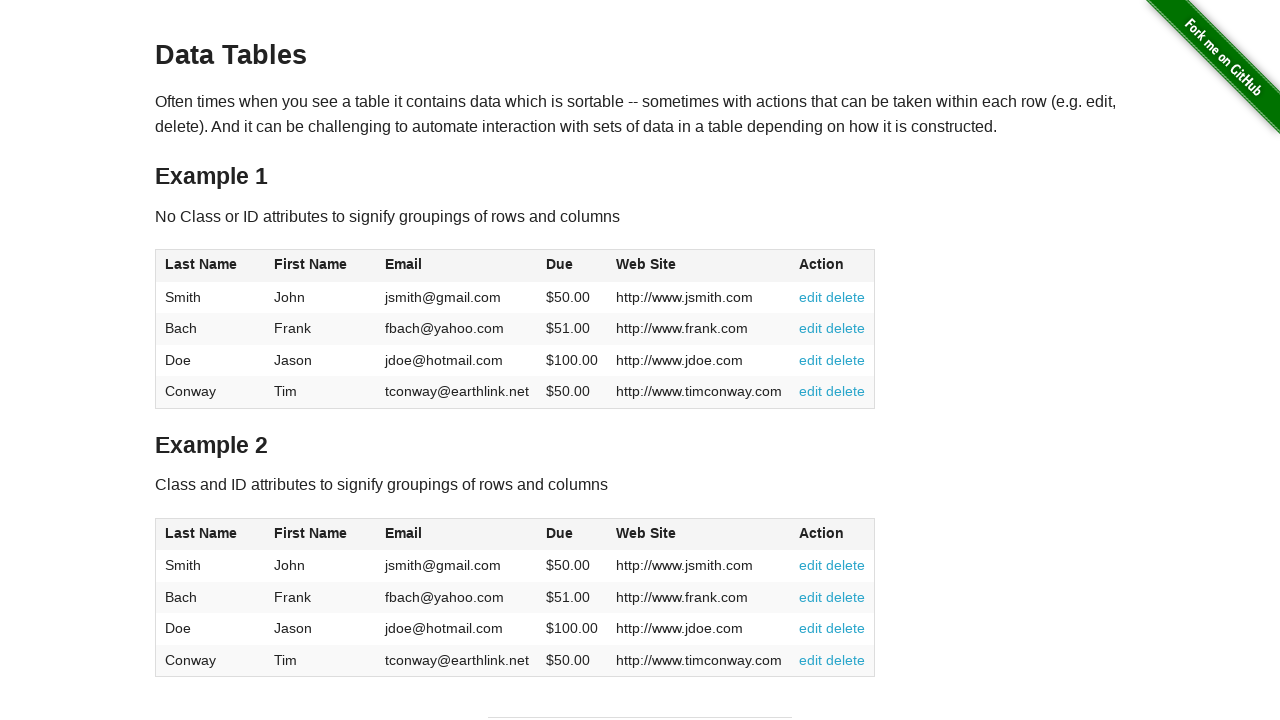

Clicked Email column header to sort ascending at (457, 266) on #table1 thead tr th:nth-of-type(3)
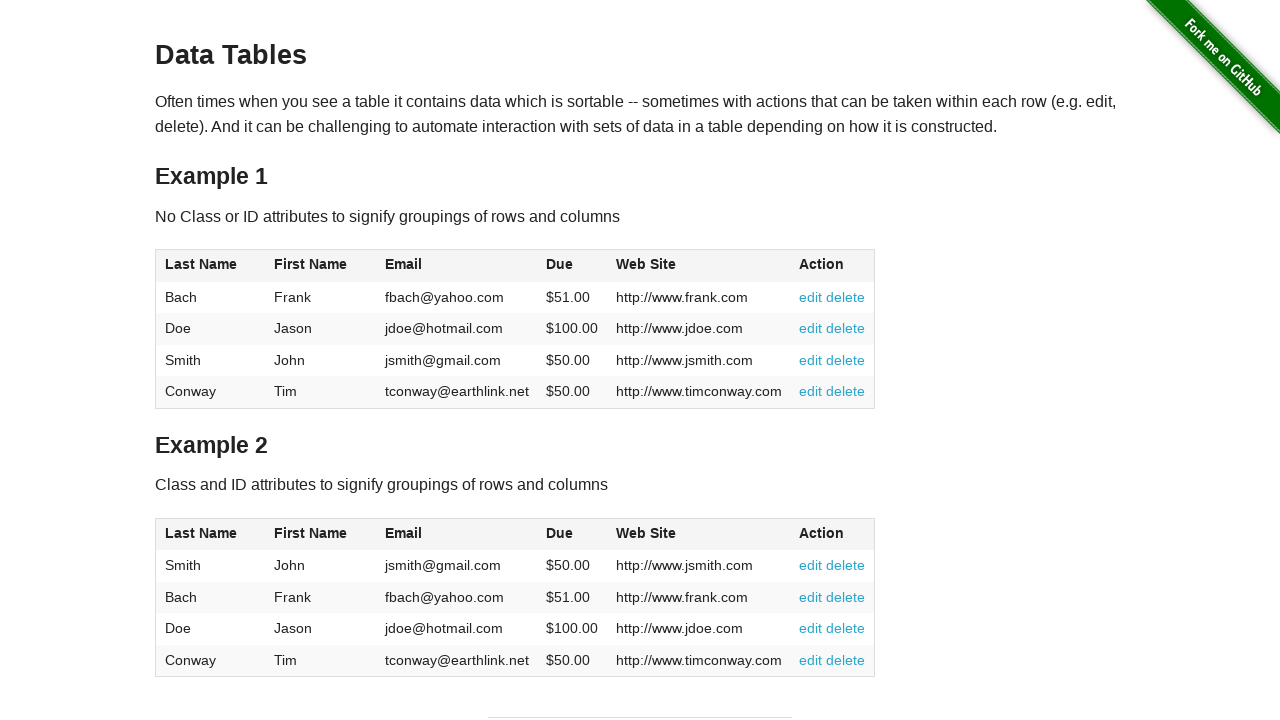

Verified Email column elements are present after sorting
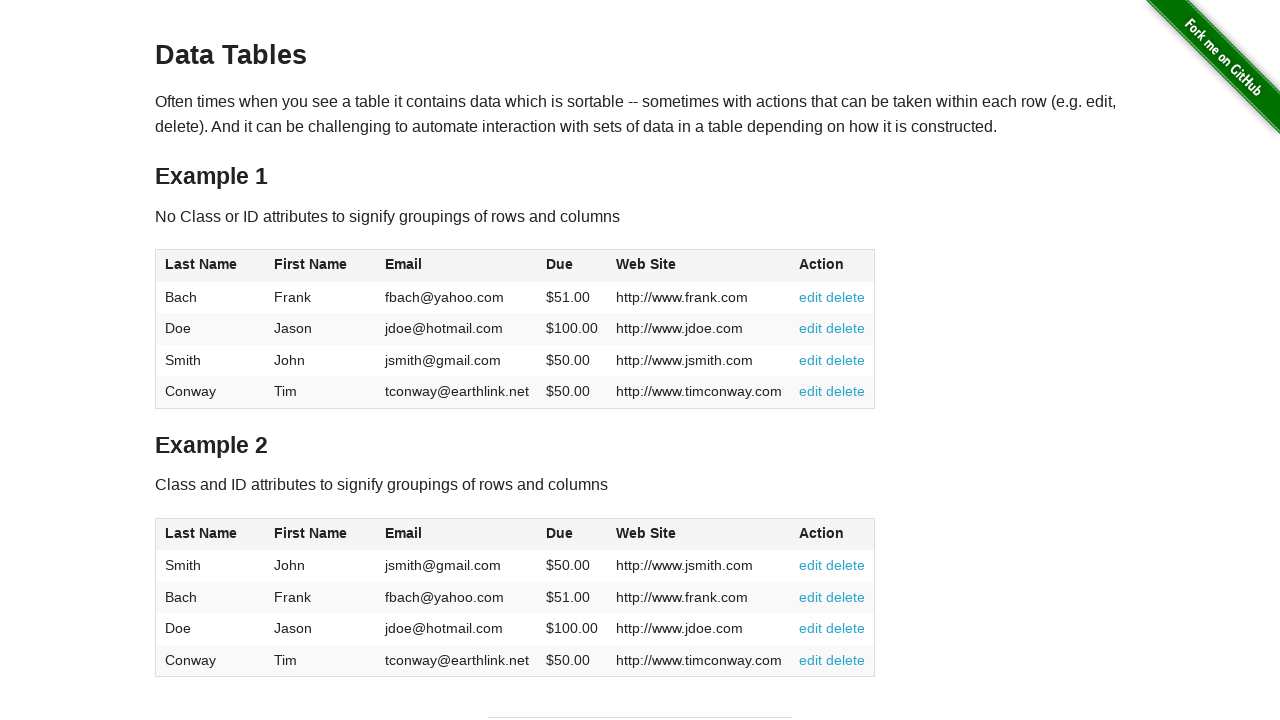

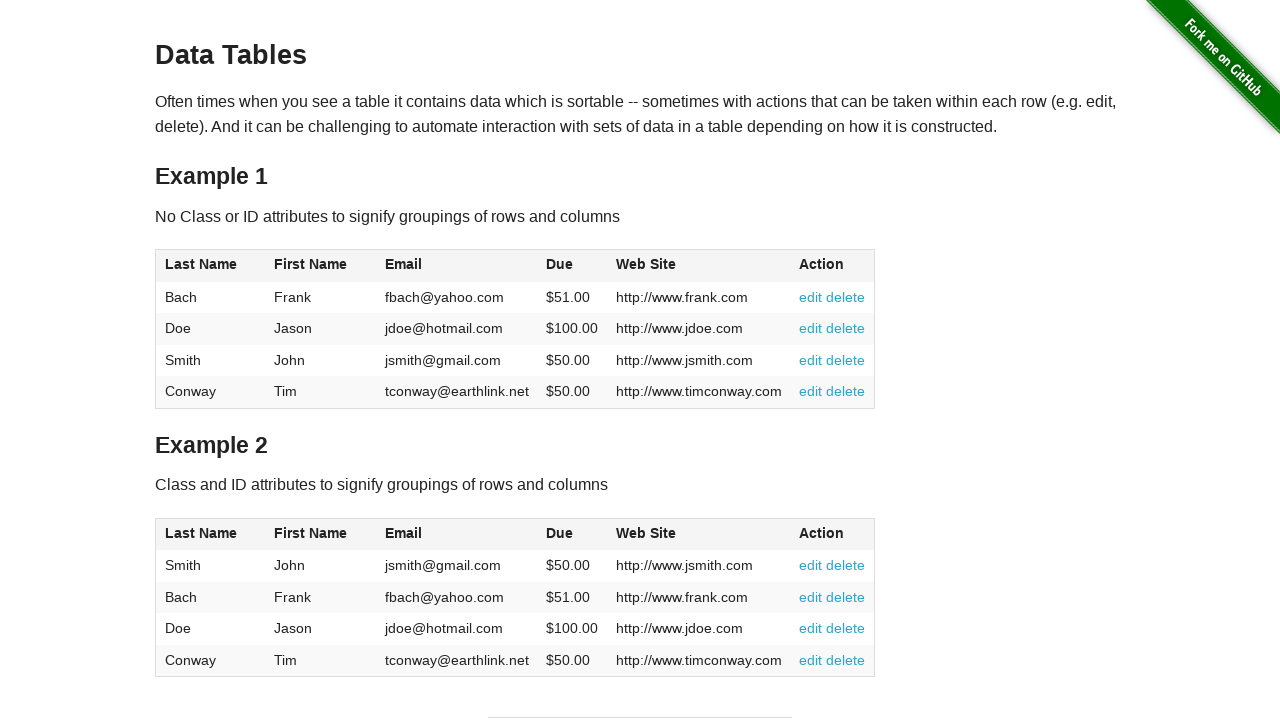